Tests alert handling functionality by triggering a prompt alert, entering text, dismissing it, and verifying the result message

Starting URL: https://www.leafground.com/alert.xhtml

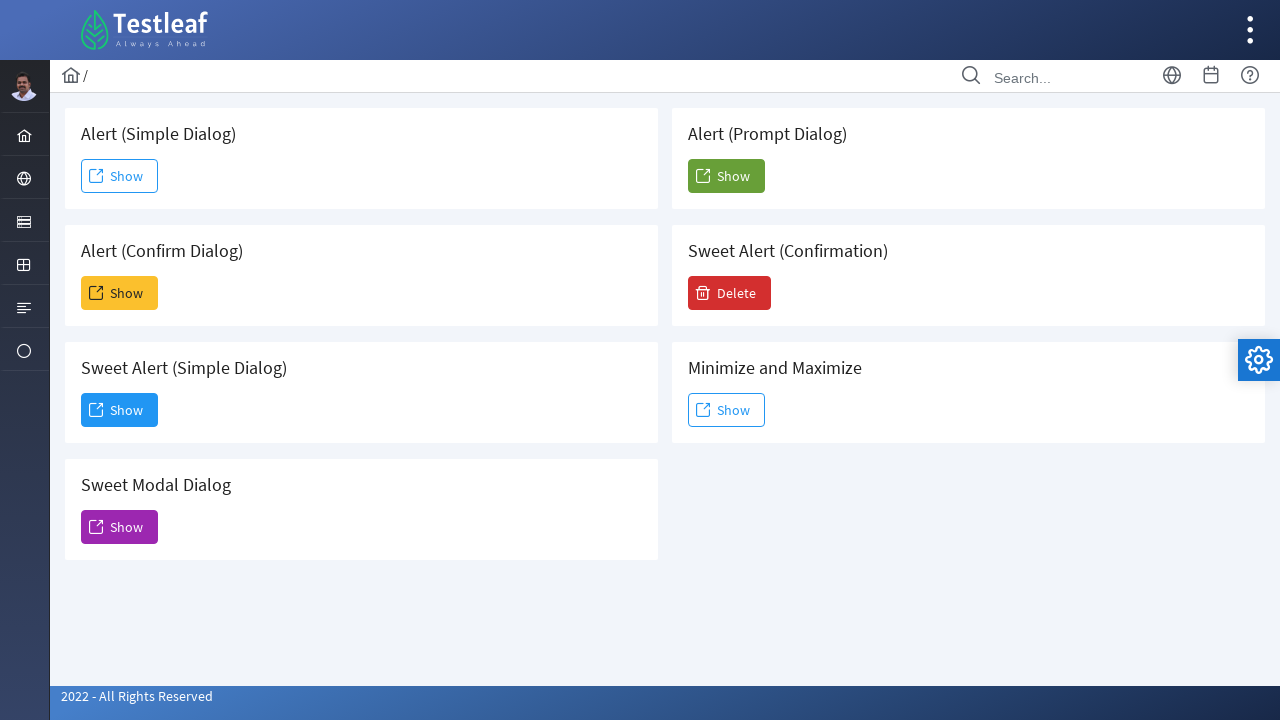

Clicked button to trigger prompt alert on 5th card at (726, 176) on (//div[@class='card'])[5]/button
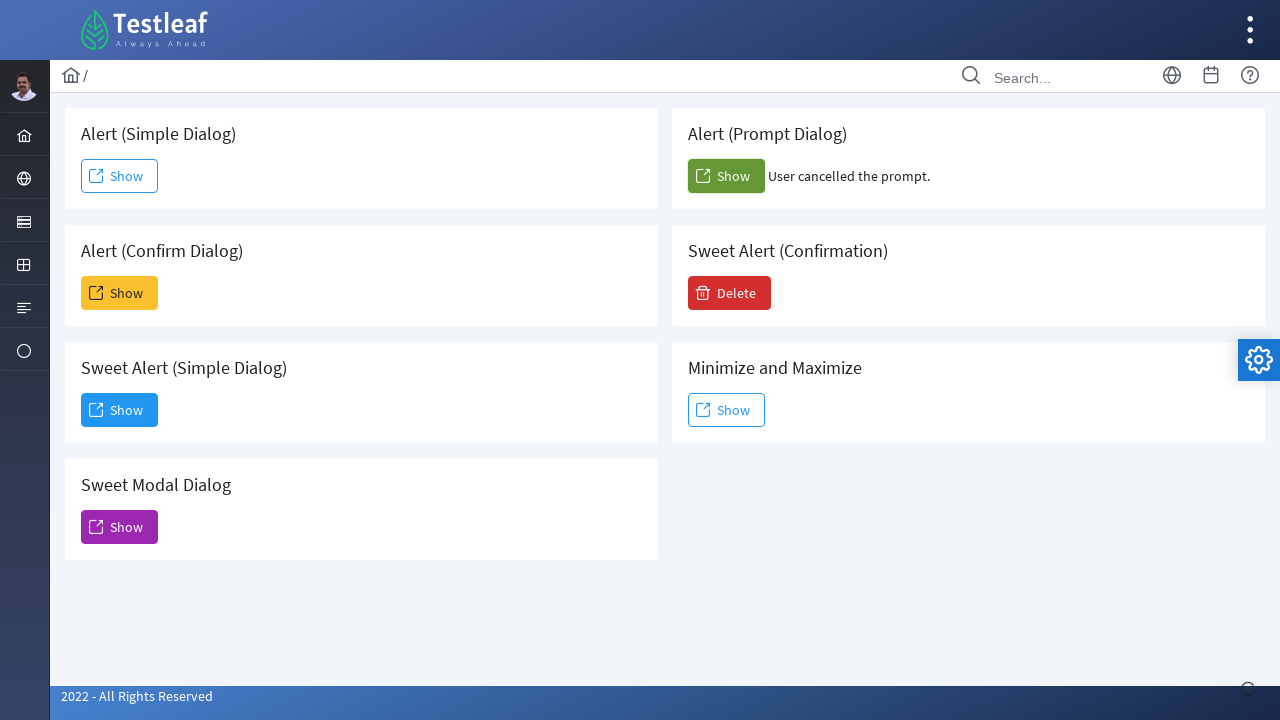

Set up dialog handler to dismiss alerts
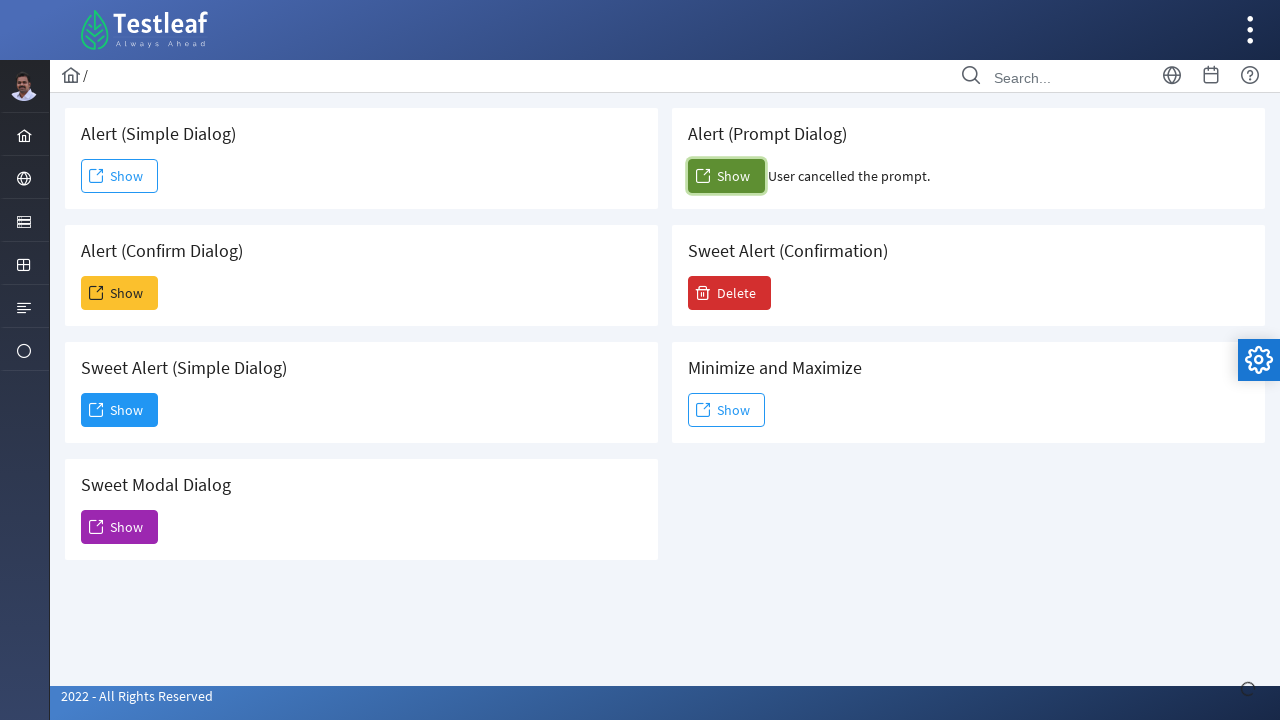

Result message element loaded after dismissing alert
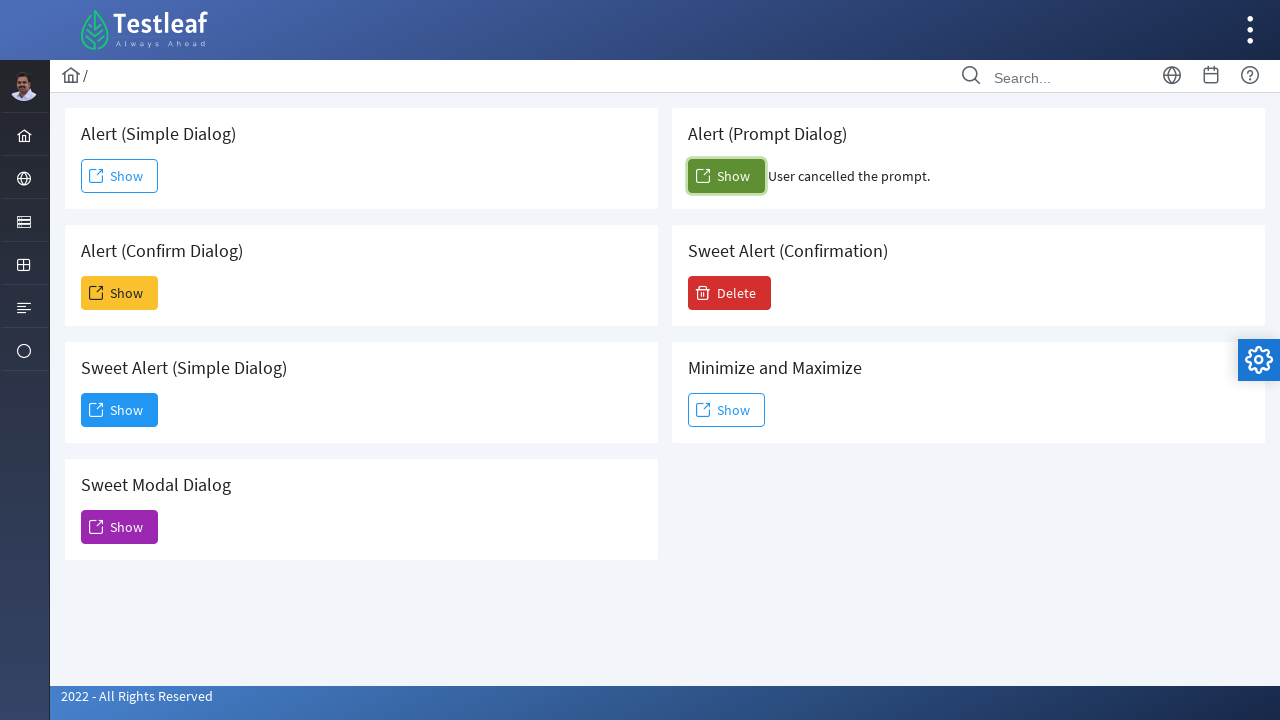

Retrieved result text: User cancelled the prompt.
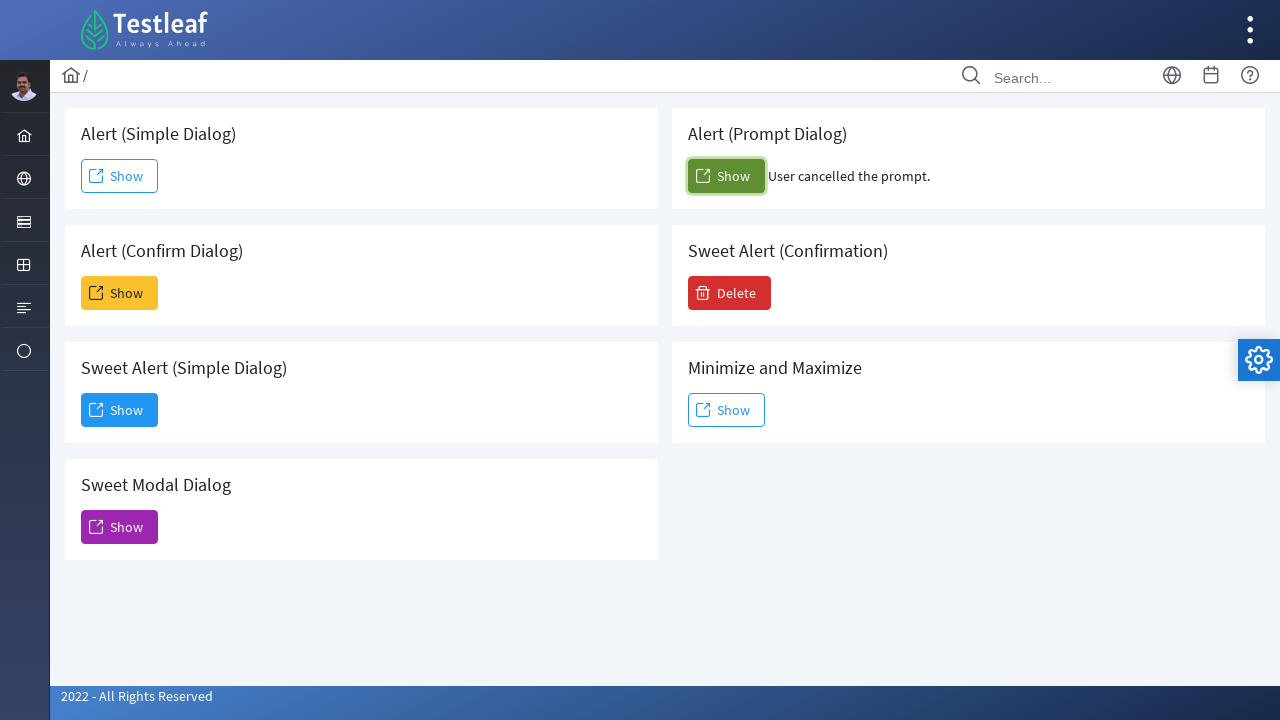

Printed result text to console
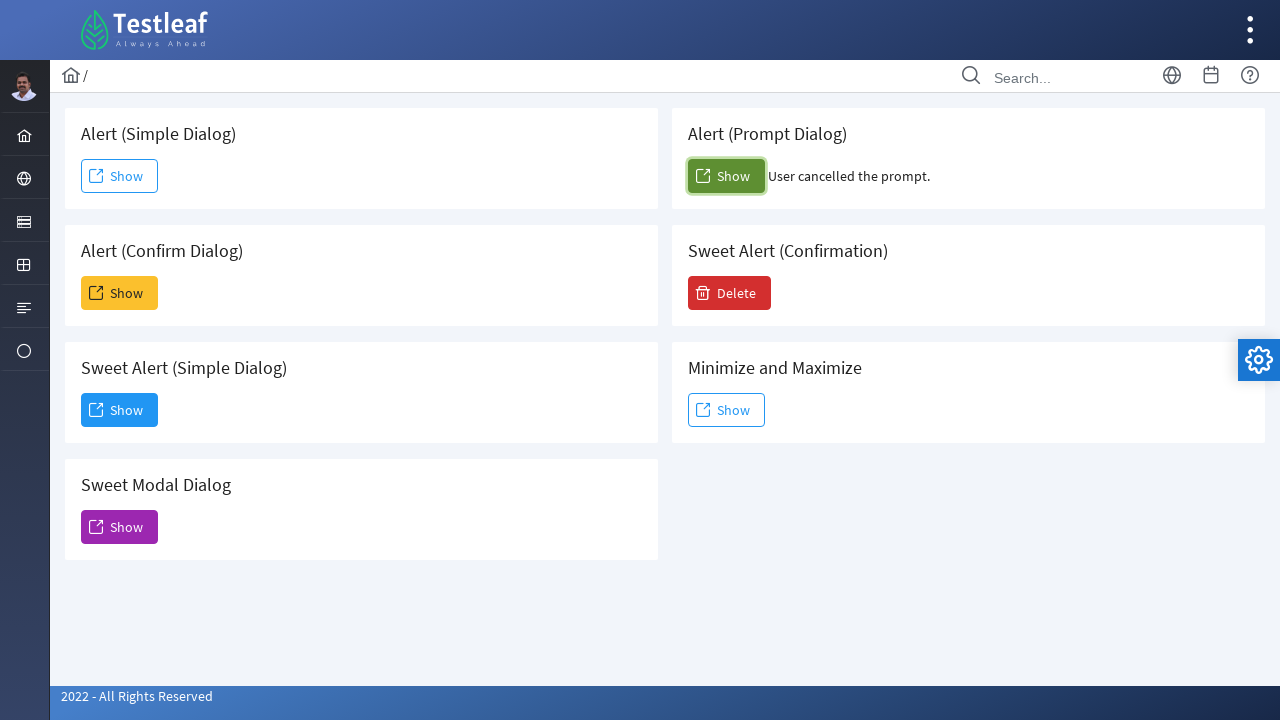

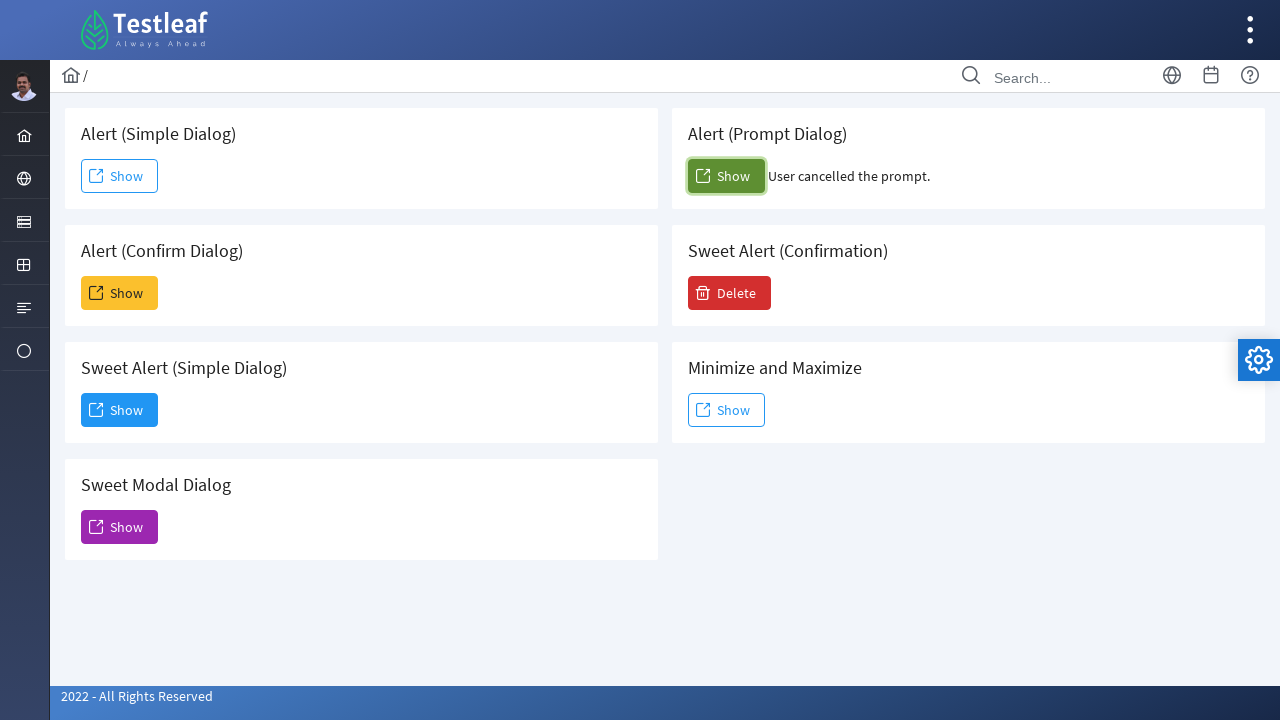